Tests that entered text is trimmed when editing a todo item

Starting URL: https://demo.playwright.dev/todomvc

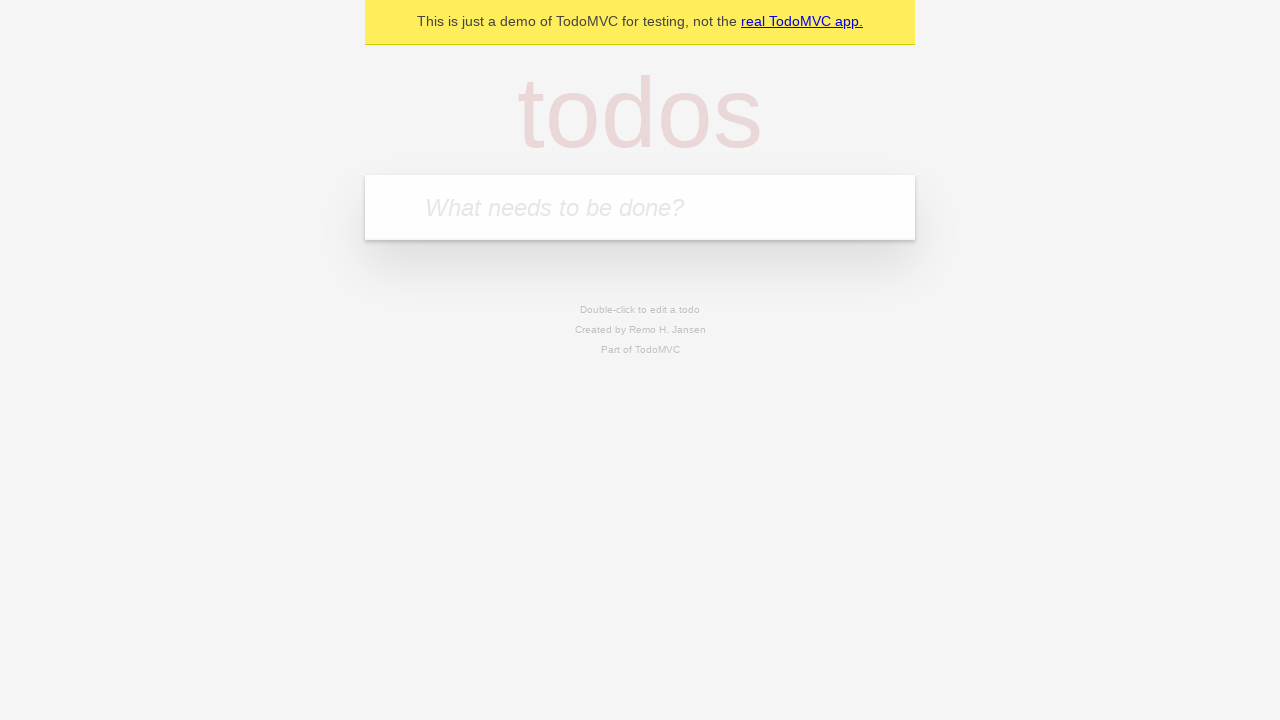

Filled new todo input with 'buy some cheese' on internal:attr=[placeholder="What needs to be done?"i]
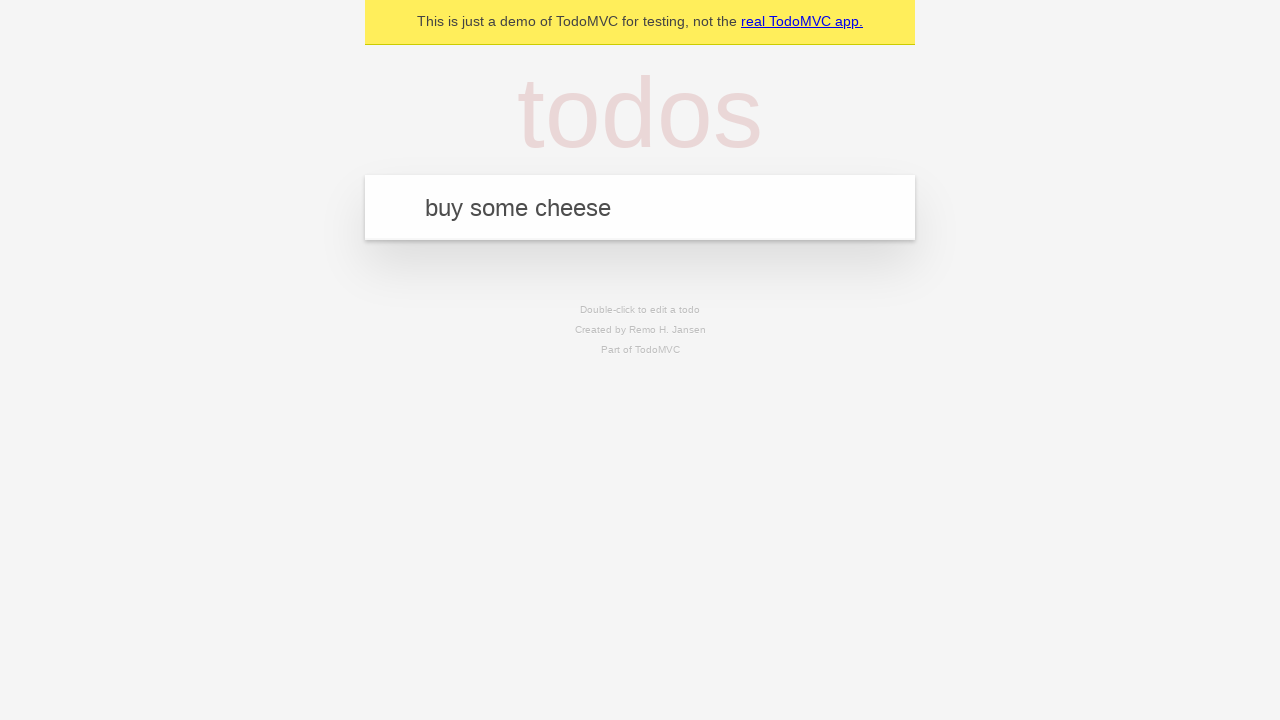

Pressed Enter to create todo 'buy some cheese' on internal:attr=[placeholder="What needs to be done?"i]
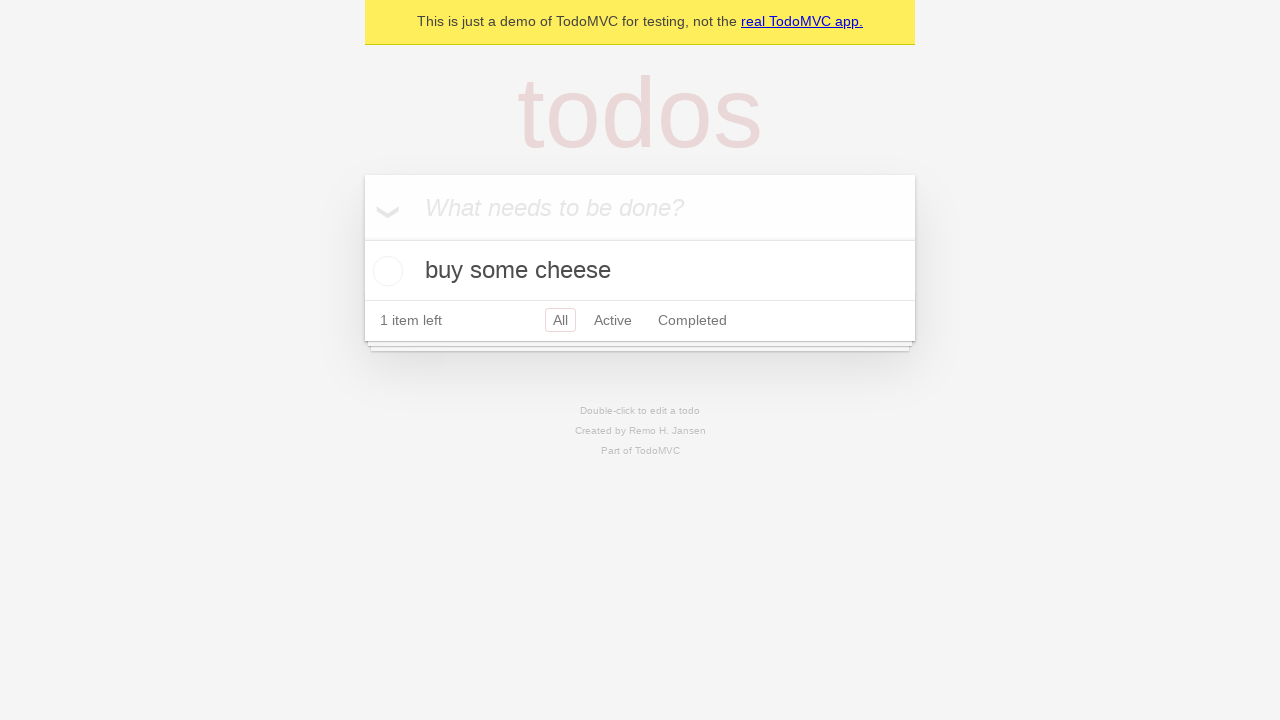

Filled new todo input with 'feed the cat' on internal:attr=[placeholder="What needs to be done?"i]
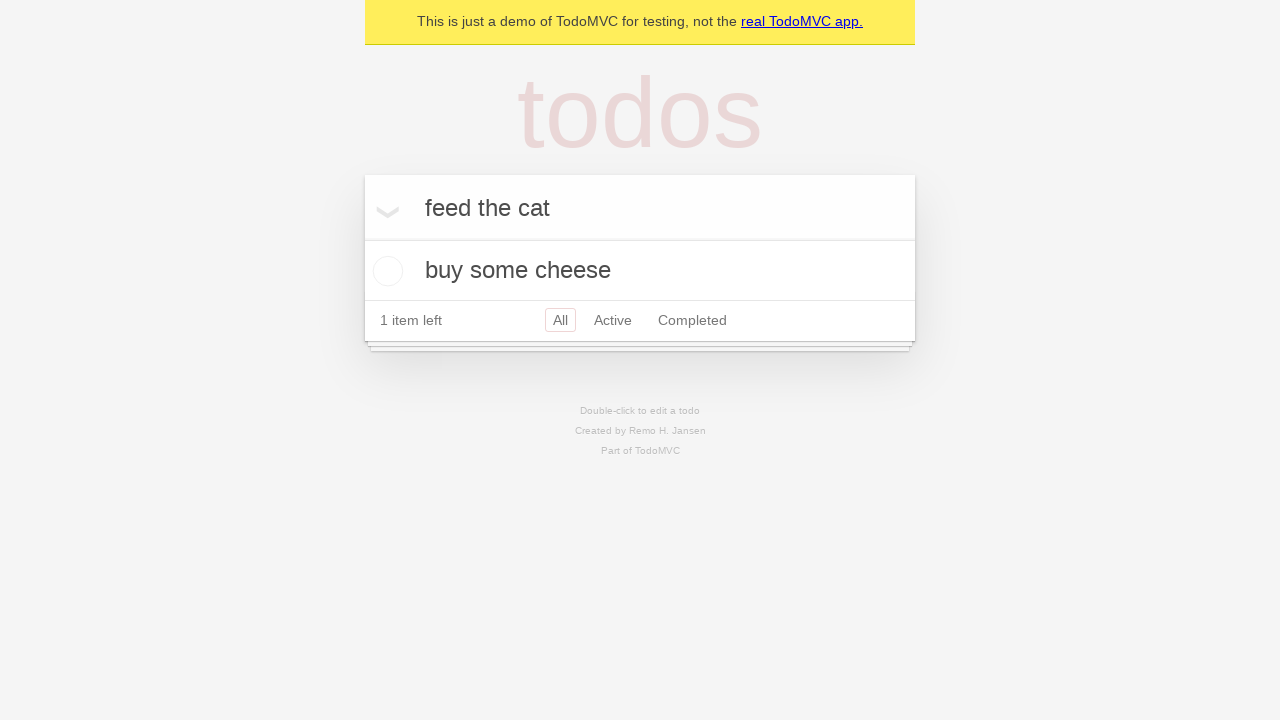

Pressed Enter to create todo 'feed the cat' on internal:attr=[placeholder="What needs to be done?"i]
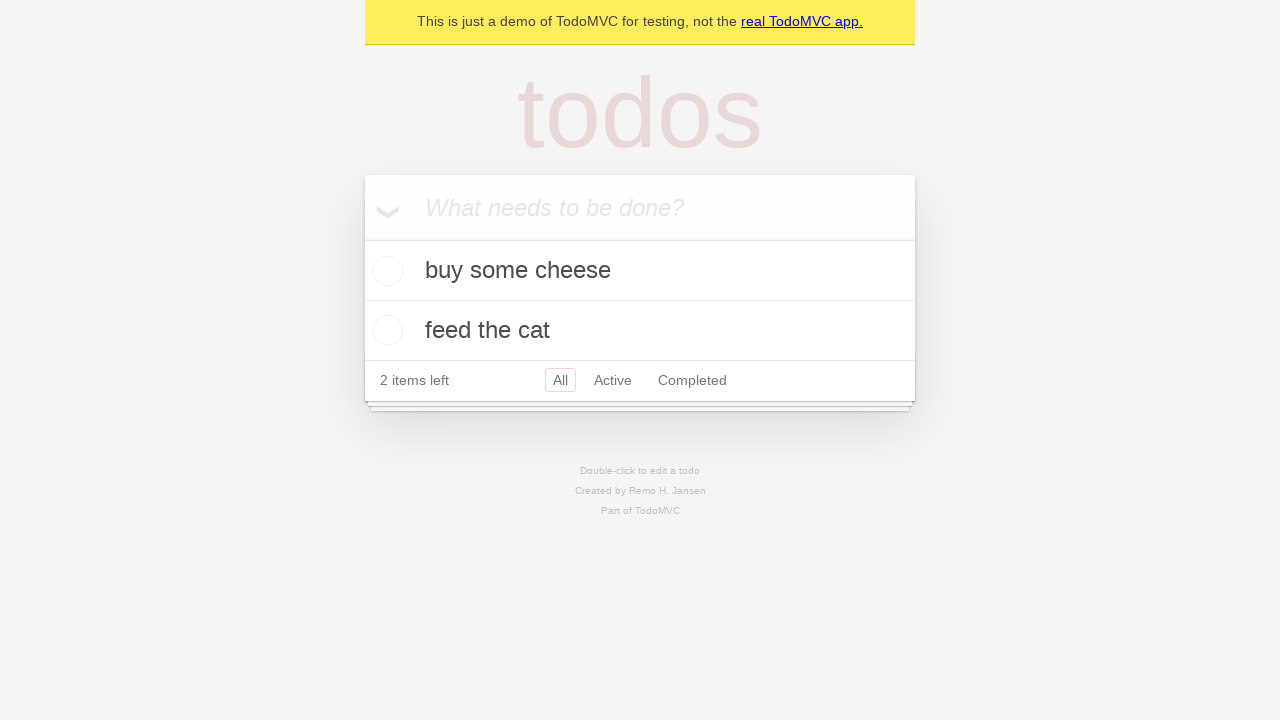

Filled new todo input with 'book a doctors appointment' on internal:attr=[placeholder="What needs to be done?"i]
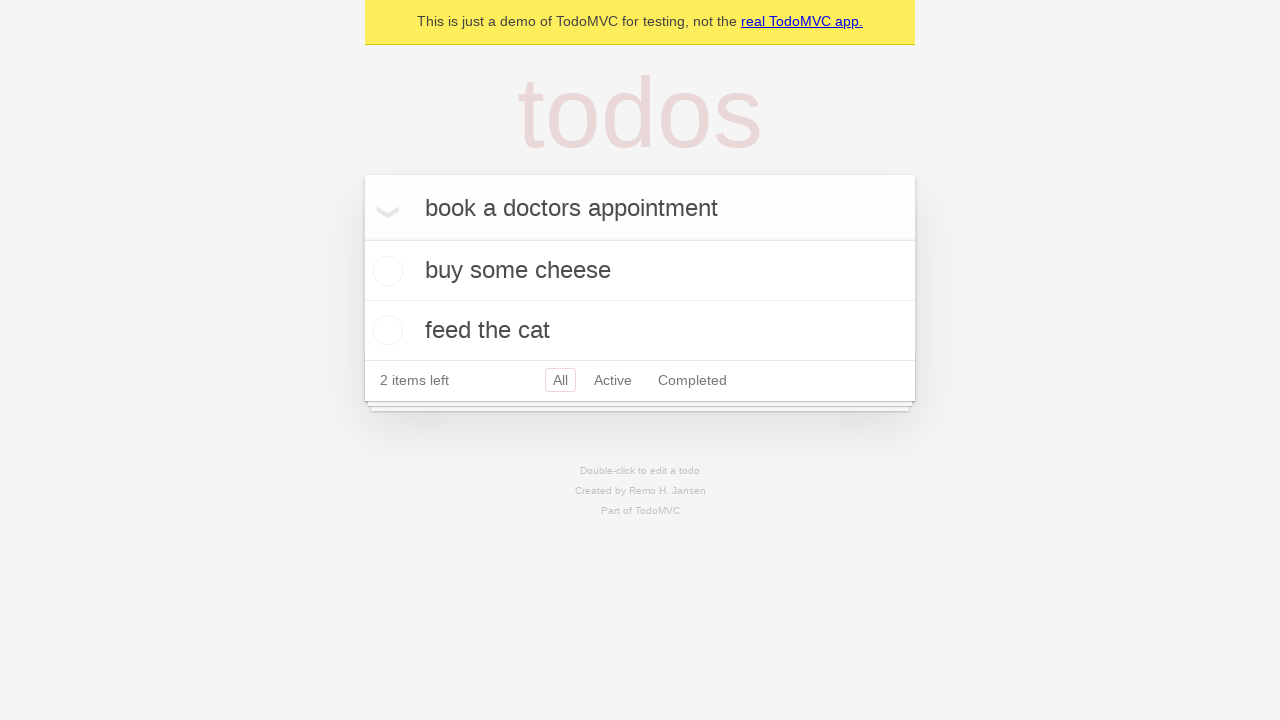

Pressed Enter to create todo 'book a doctors appointment' on internal:attr=[placeholder="What needs to be done?"i]
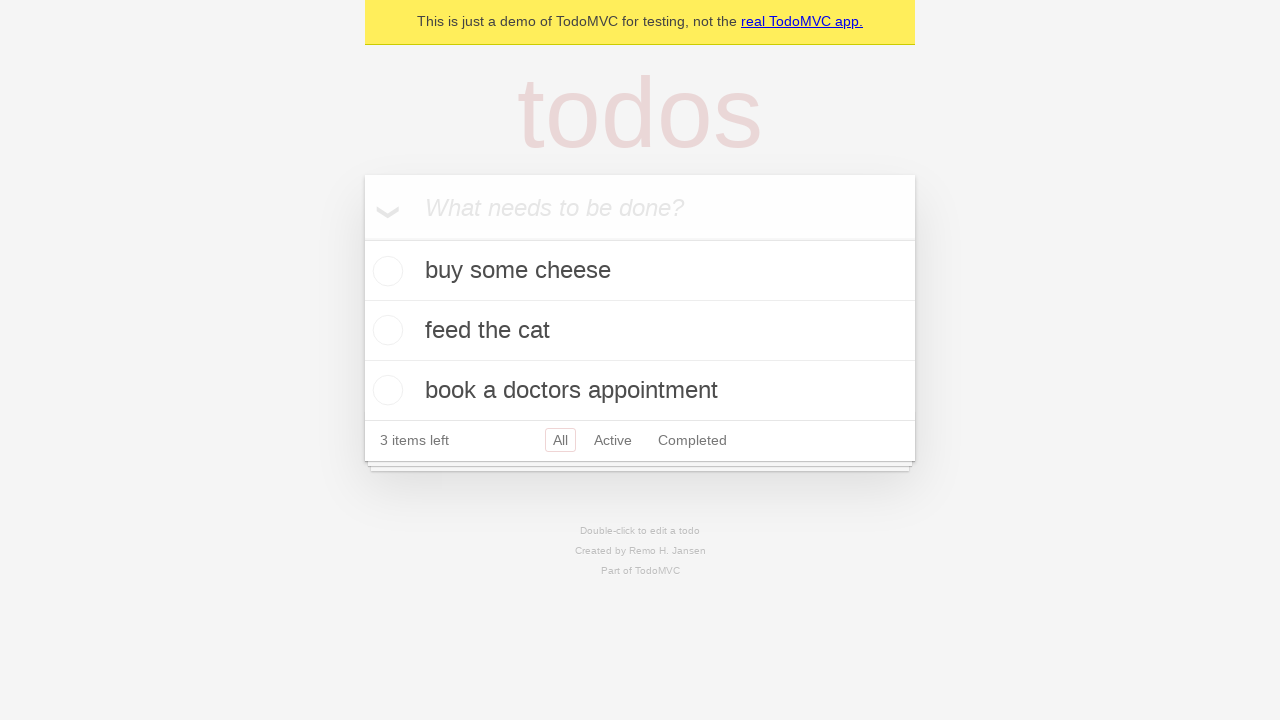

Third todo item loaded and visible
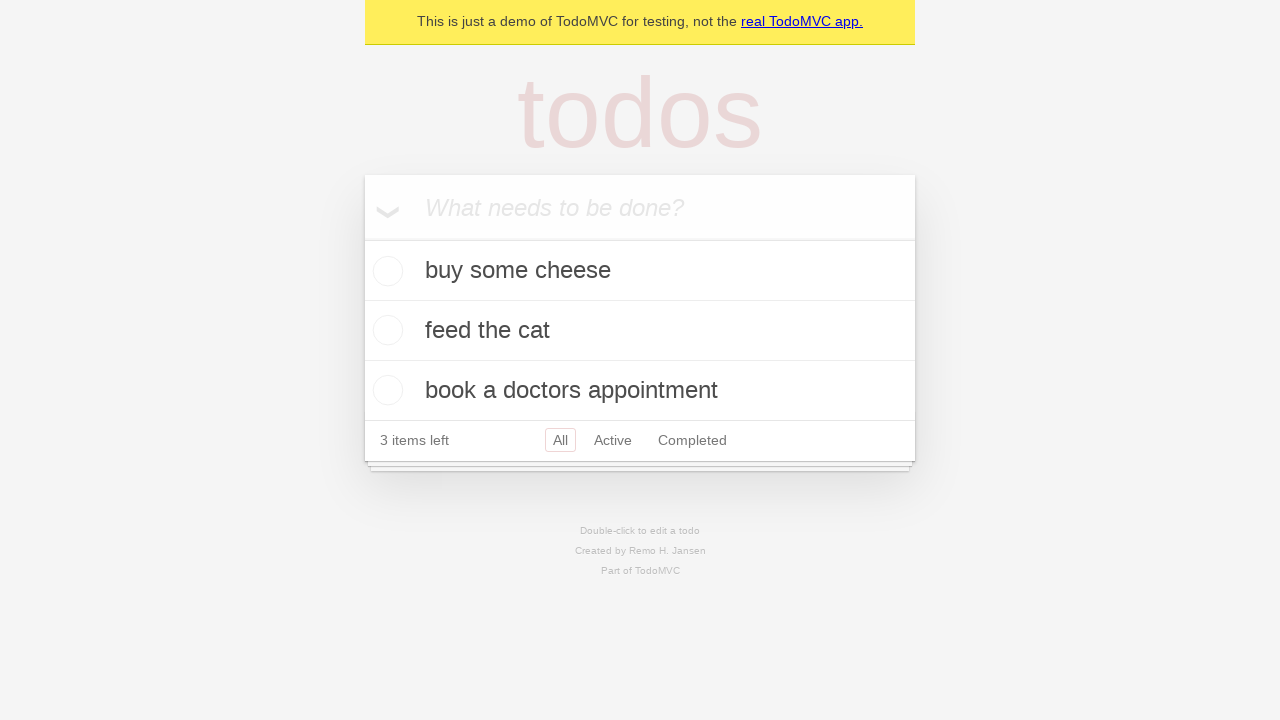

Double-clicked second todo item to enter edit mode at (640, 331) on internal:testid=[data-testid="todo-item"s] >> nth=1
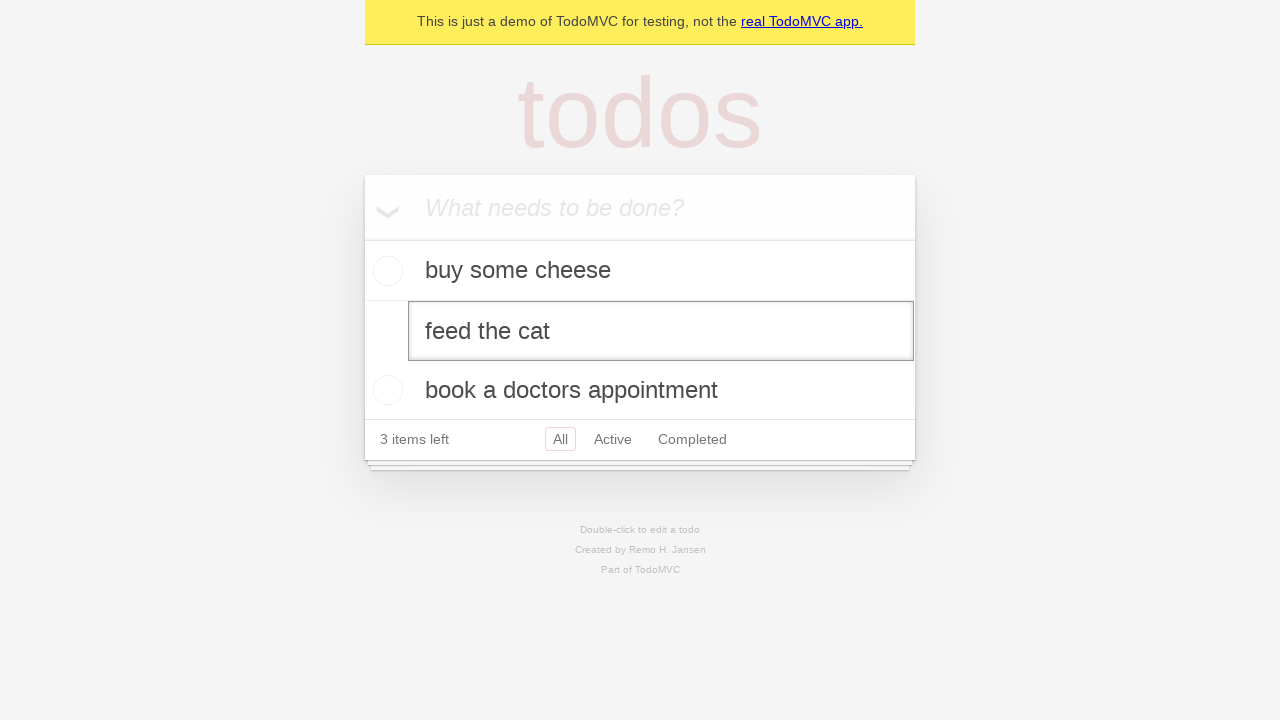

Filled edit input with text containing leading and trailing whitespace on internal:testid=[data-testid="todo-item"s] >> nth=1 >> internal:role=textbox[nam
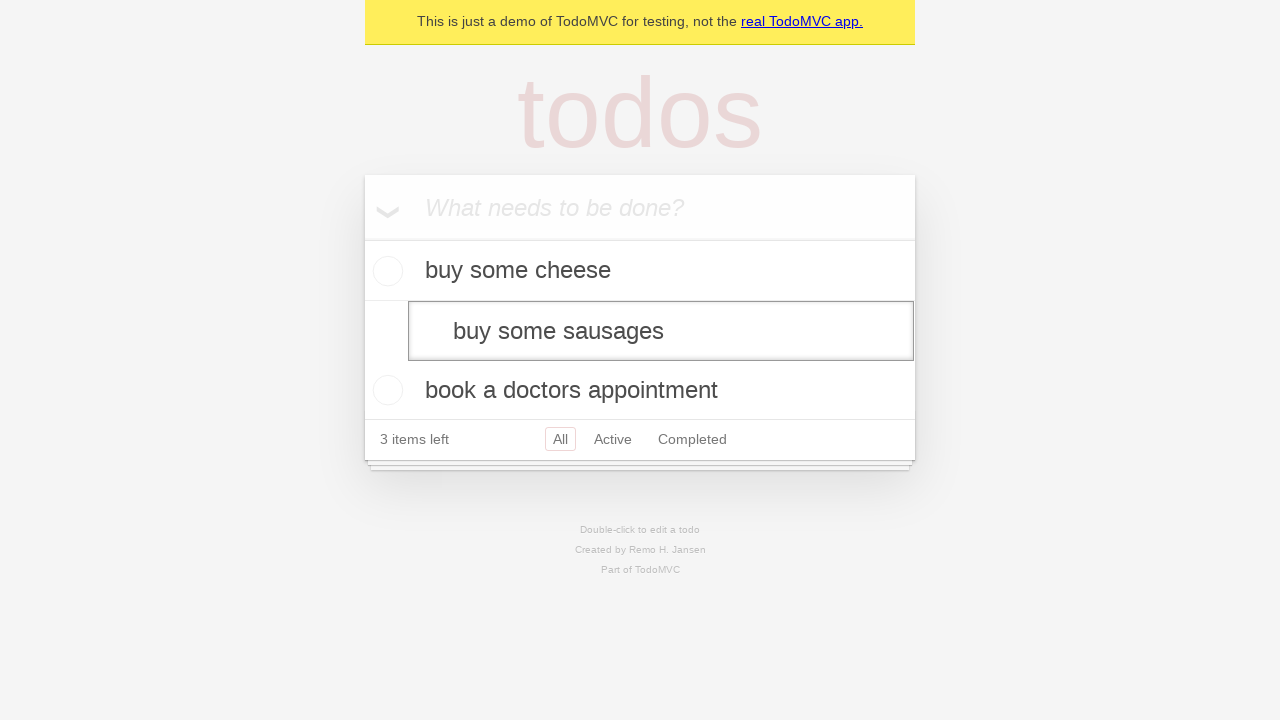

Pressed Enter to save edited todo with trimmed text on internal:testid=[data-testid="todo-item"s] >> nth=1 >> internal:role=textbox[nam
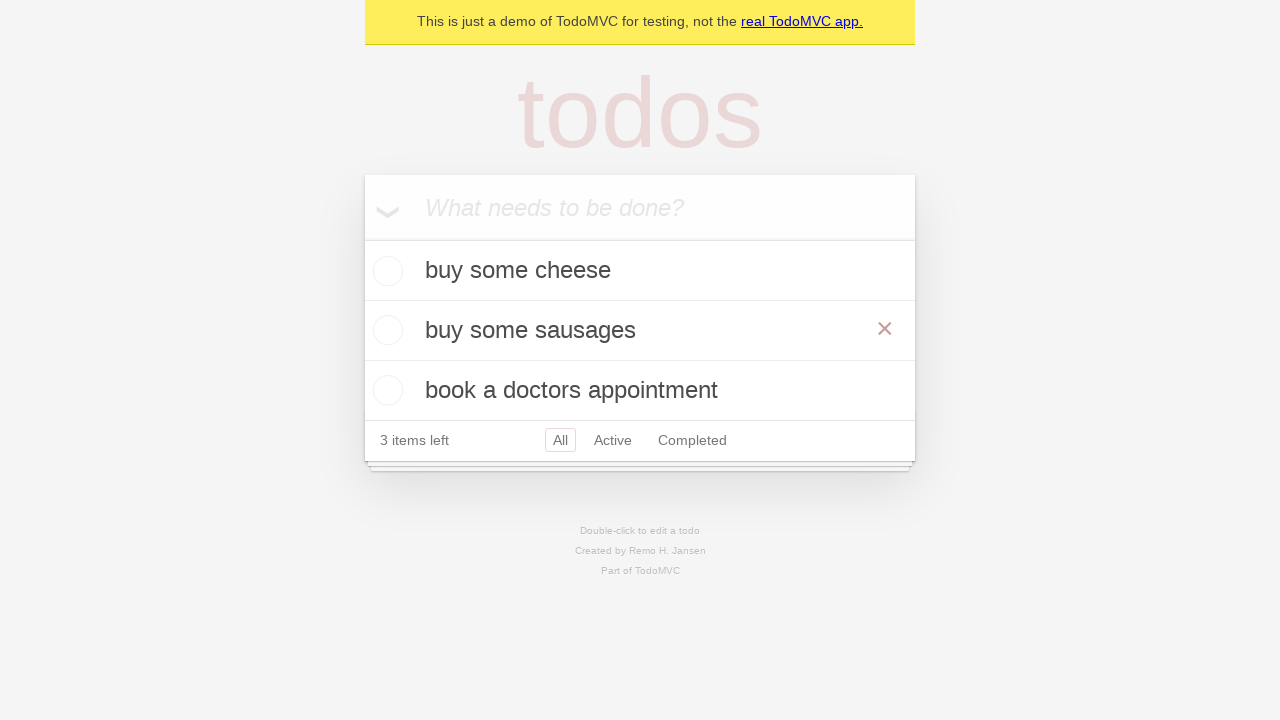

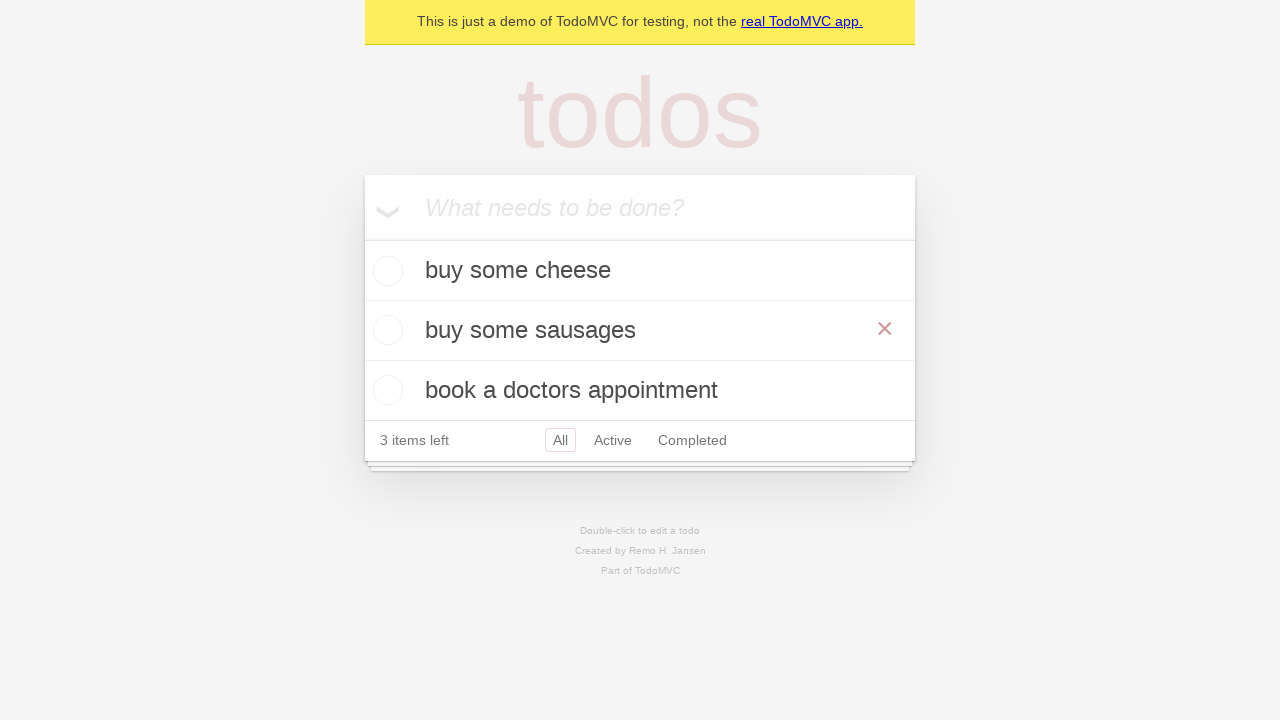